Tests the selectable list functionality on DemoQA by clicking on a list item and verifying its selection state

Starting URL: https://demoqa.com/selectable

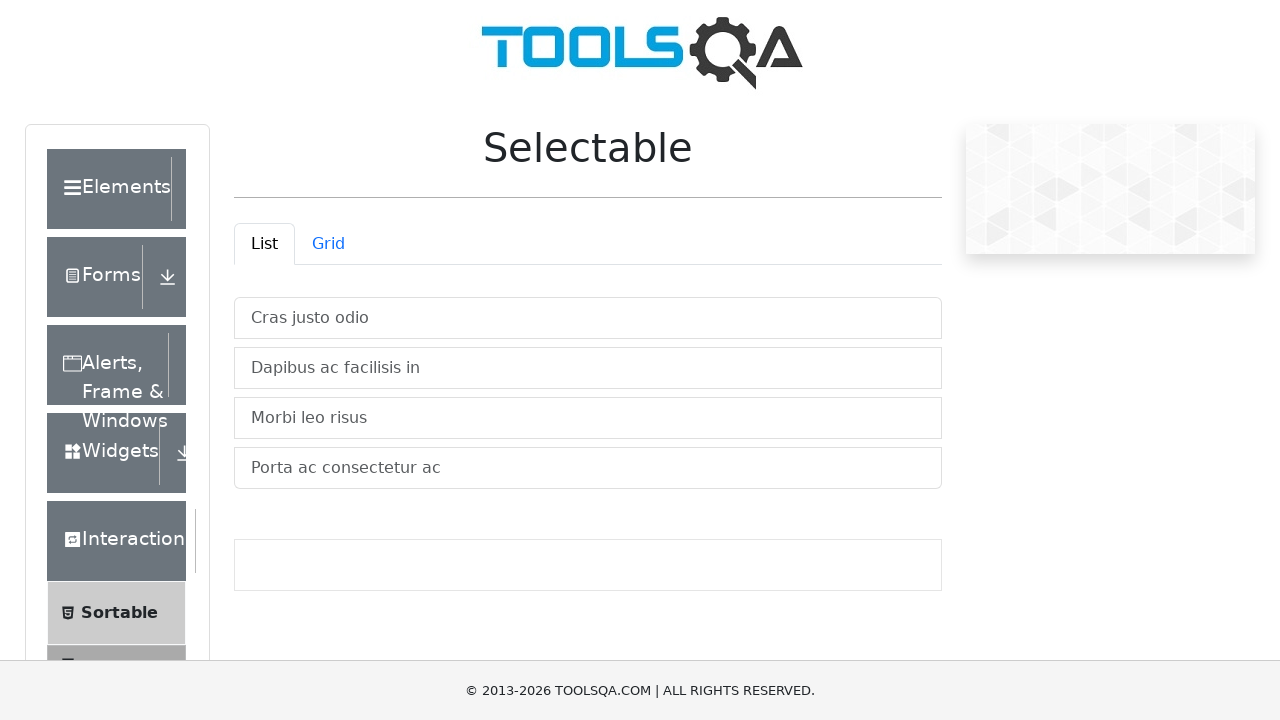

Clicked on 'Dapibus ac facilisis in' list item at (588, 368) on xpath=//li[text()='Dapibus ac facilisis in']
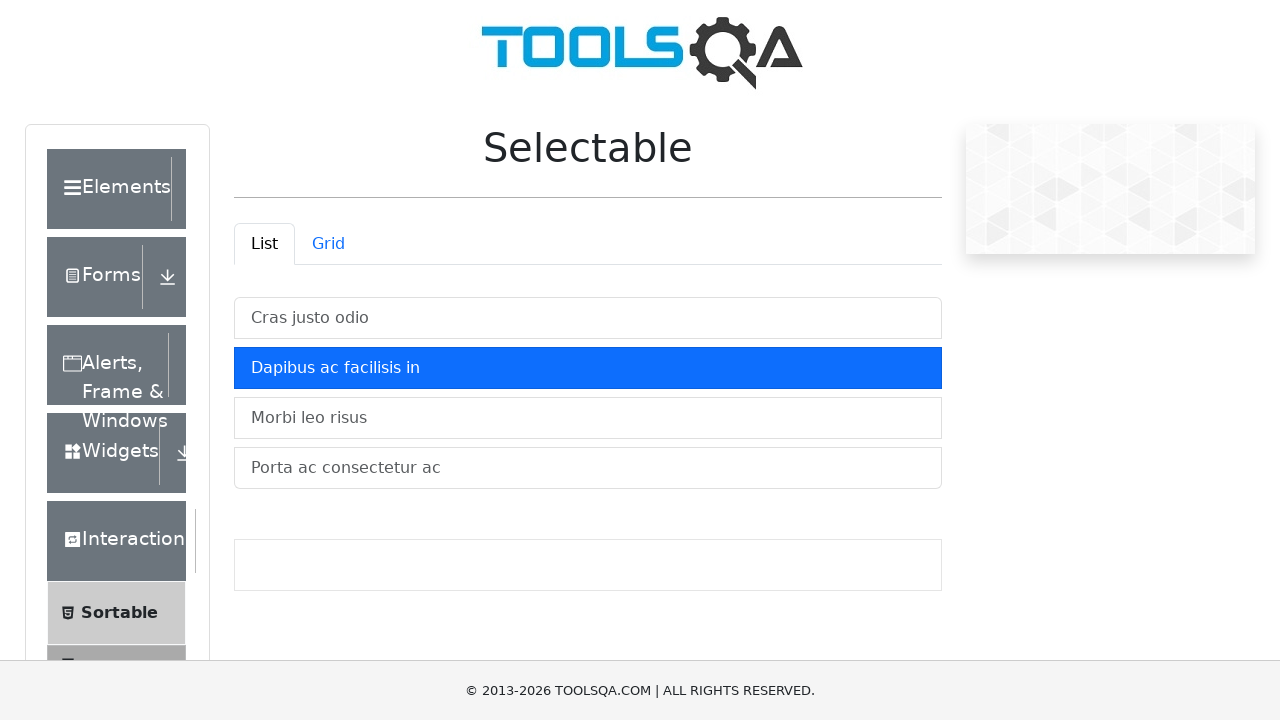

Verified that 'Dapibus ac facilisis in' list item is now selected with active class
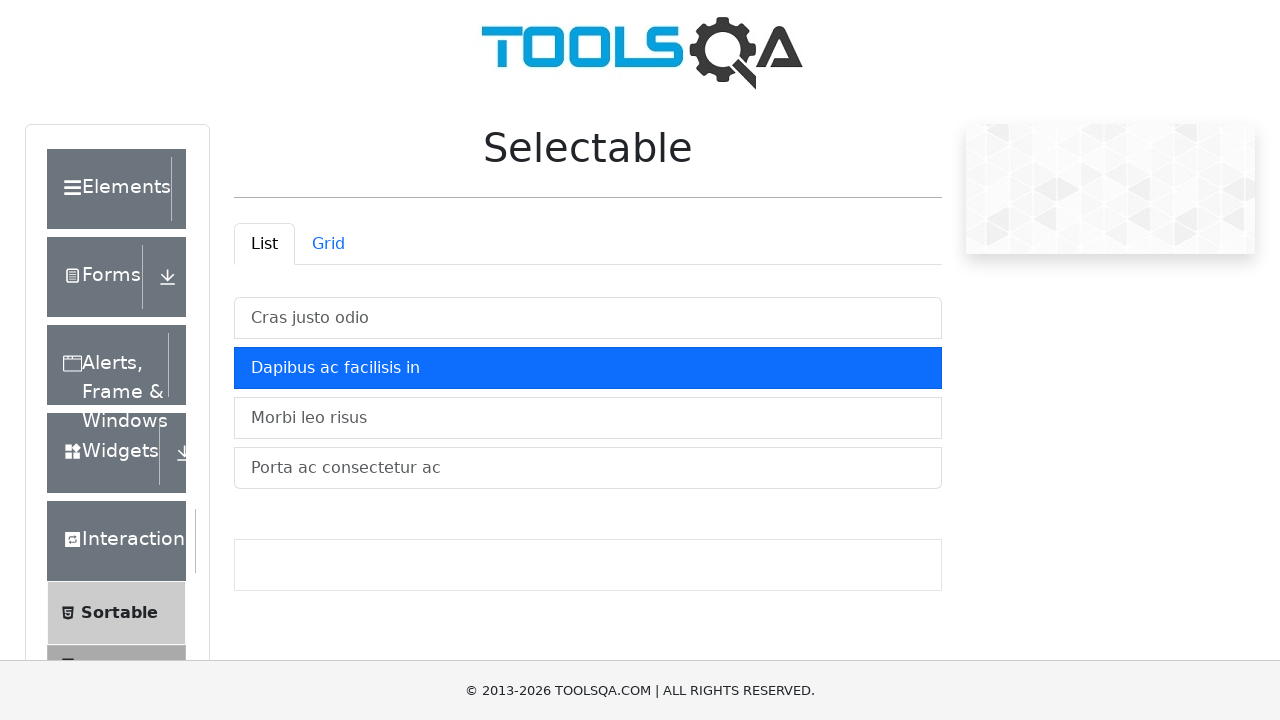

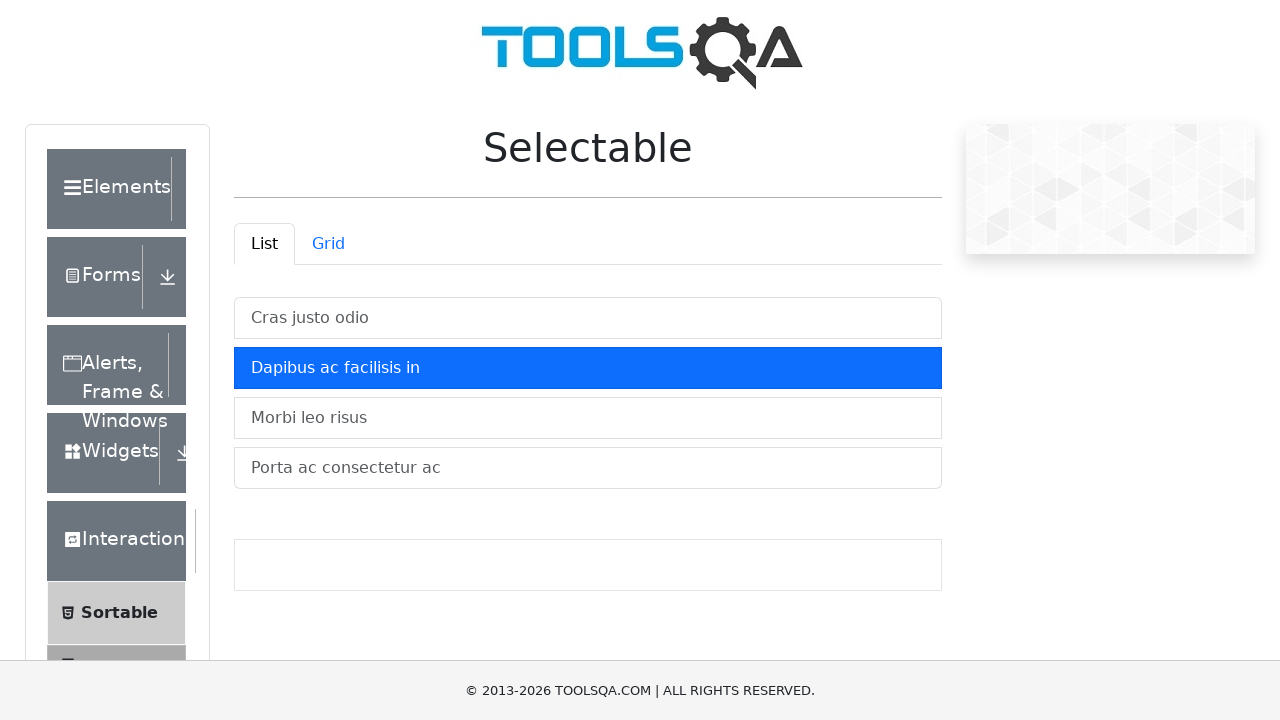